Tests drag and drop functionality by dragging an image element to a drop area

Starting URL: https://demo.automationtesting.in/Static.html

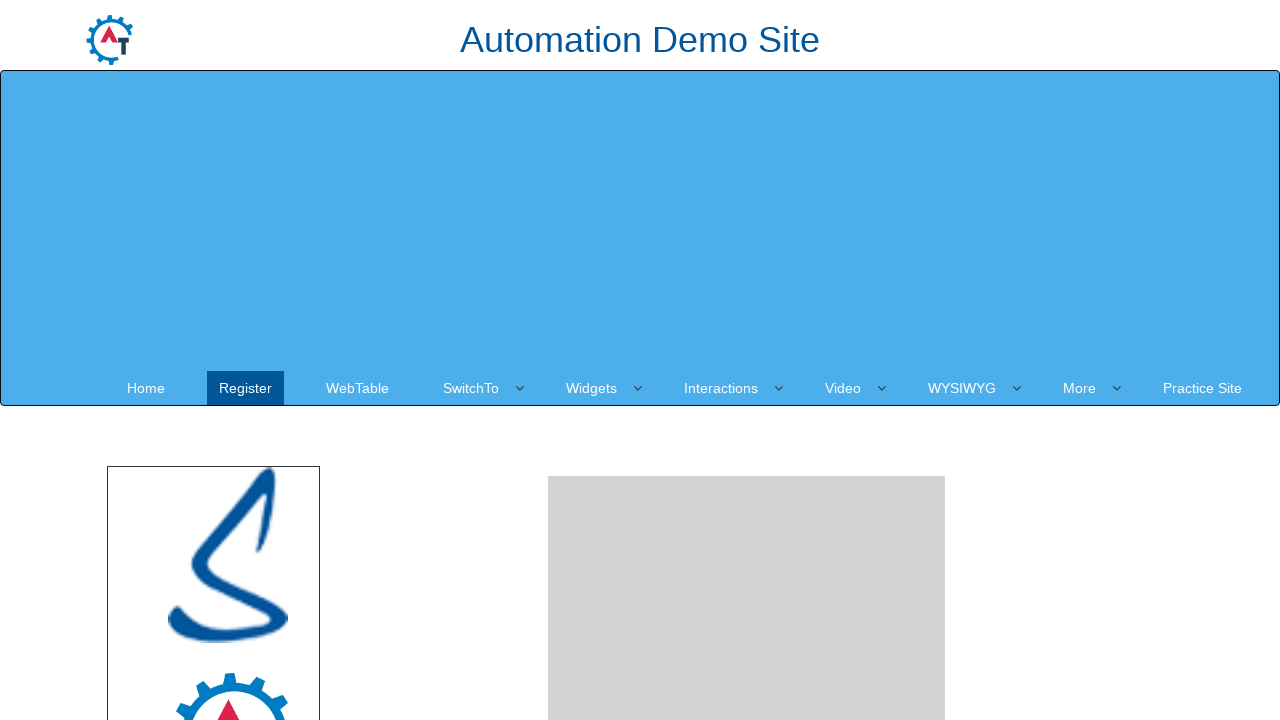

Located source image element with original.png
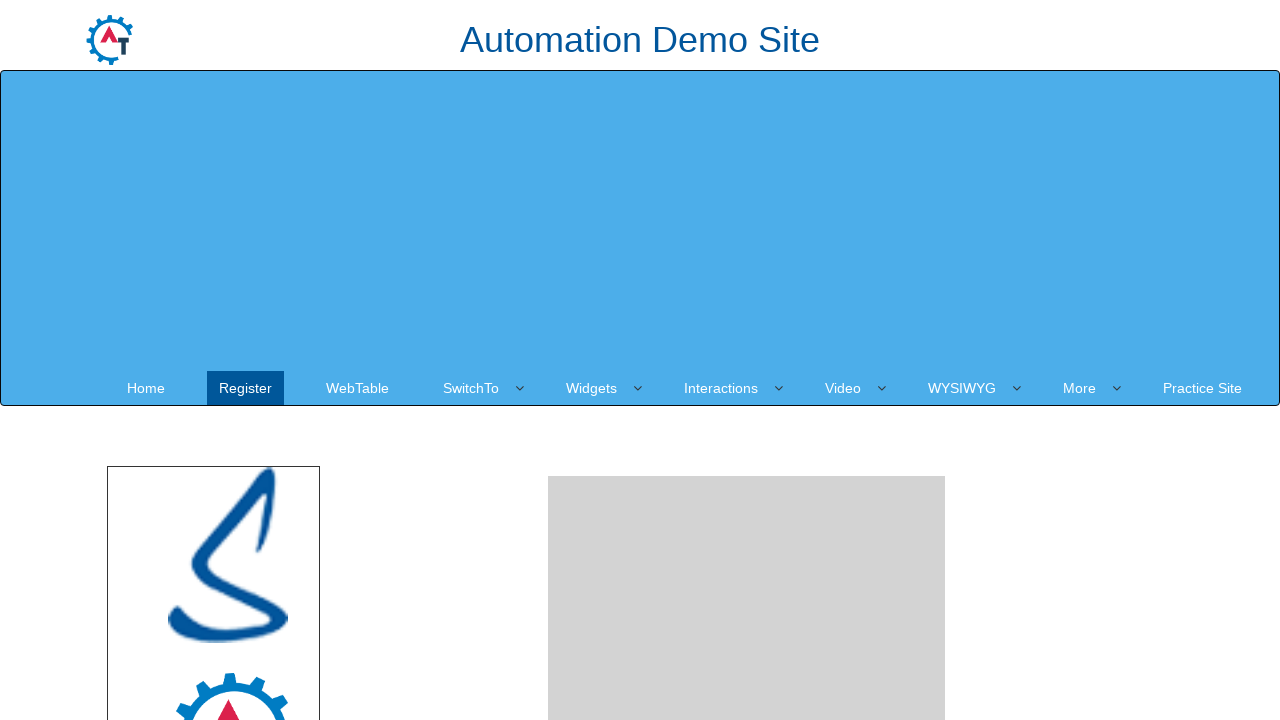

Located destination drop area element
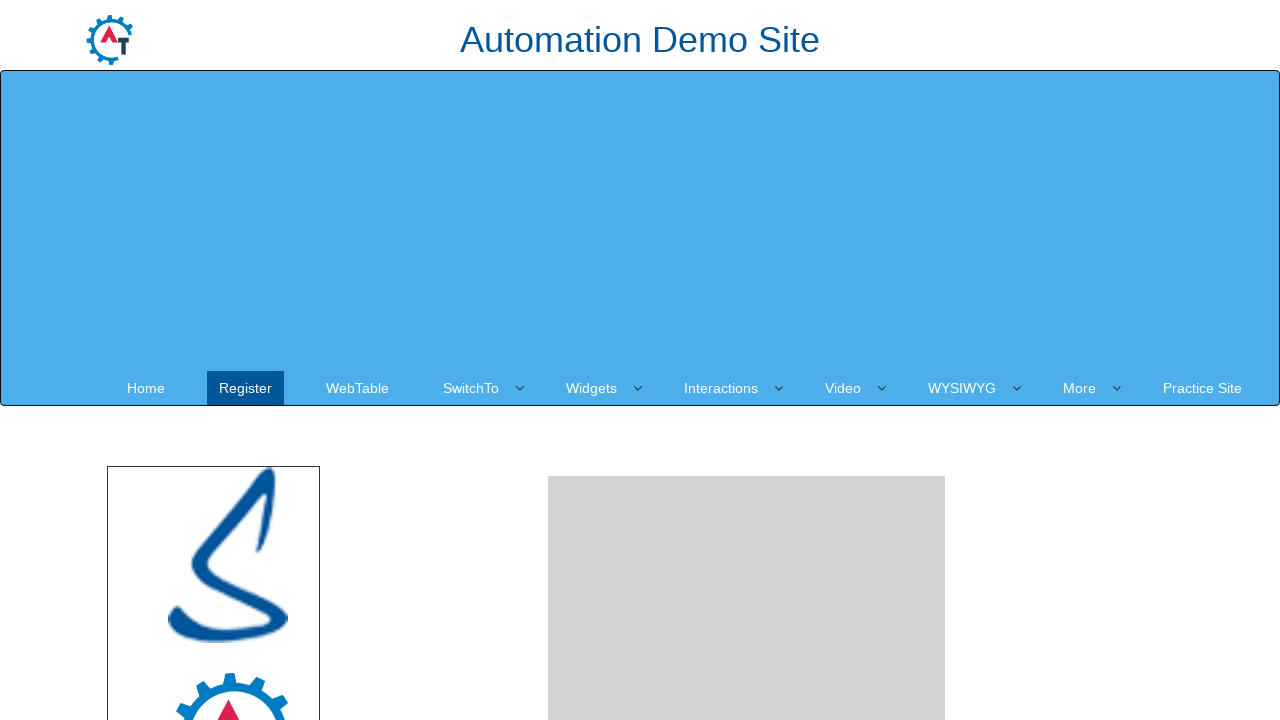

Dragged image element to drop area at (747, 481)
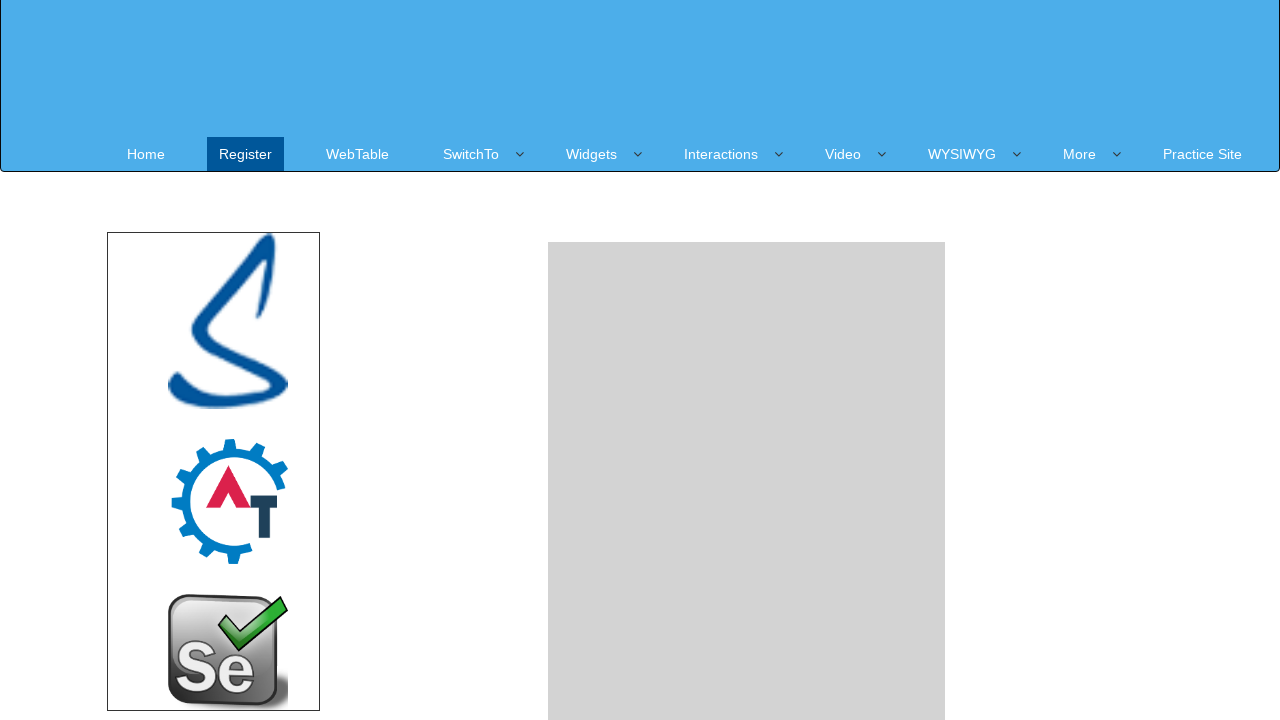

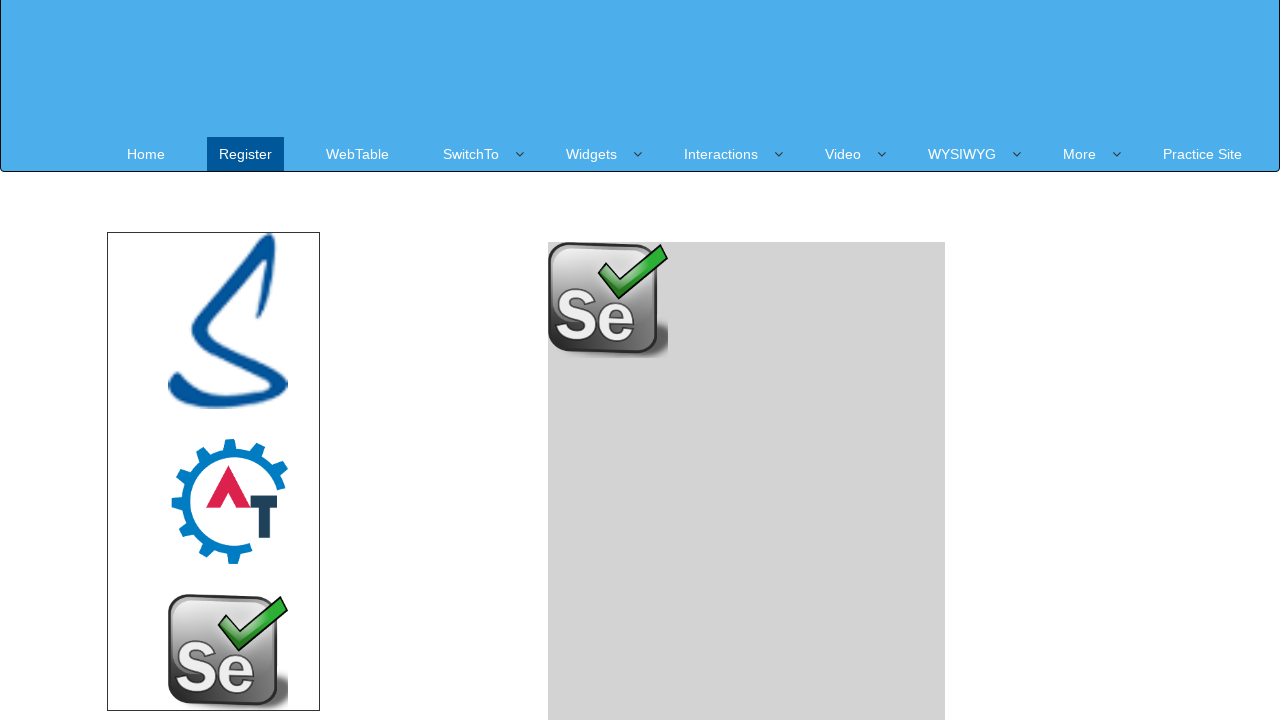